Tests dynamic controls page by checking input field state and clicking a toggle button to enable/disable the input field

Starting URL: https://v1.training-support.net/selenium/dynamic-controls

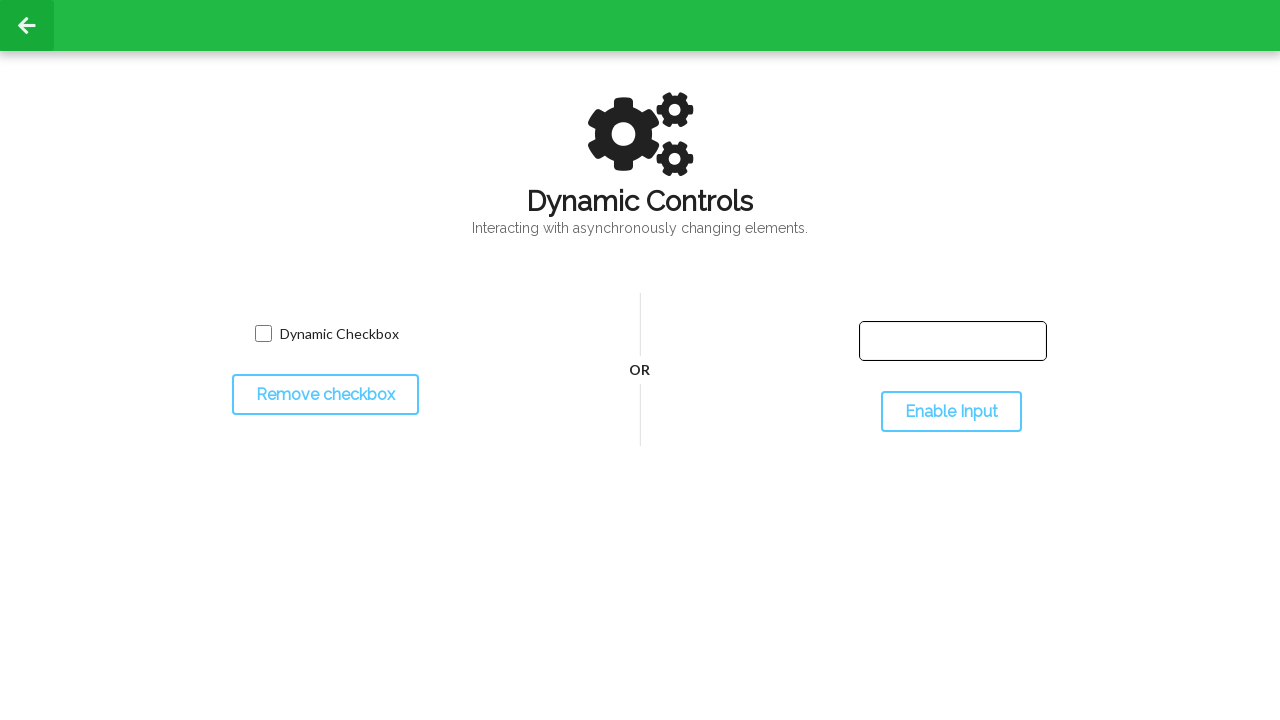

Input text field is present and located
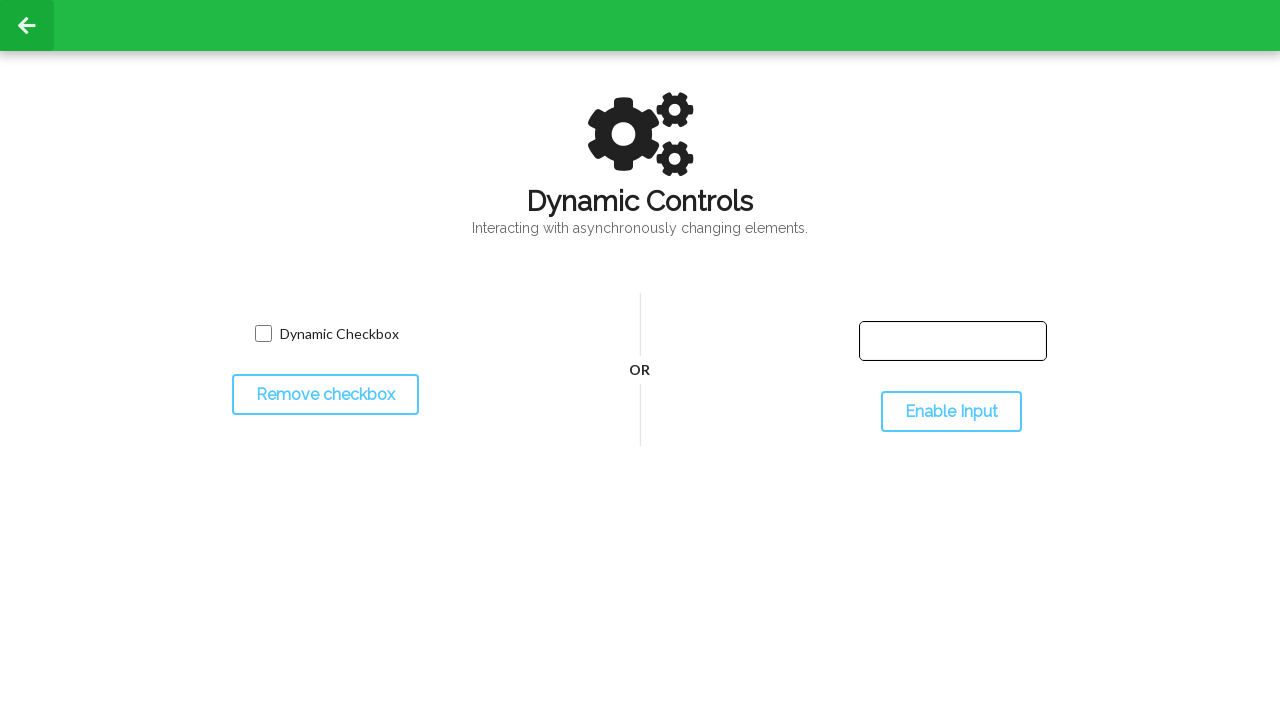

Clicked toggle button to change input field state at (951, 412) on #toggleInput
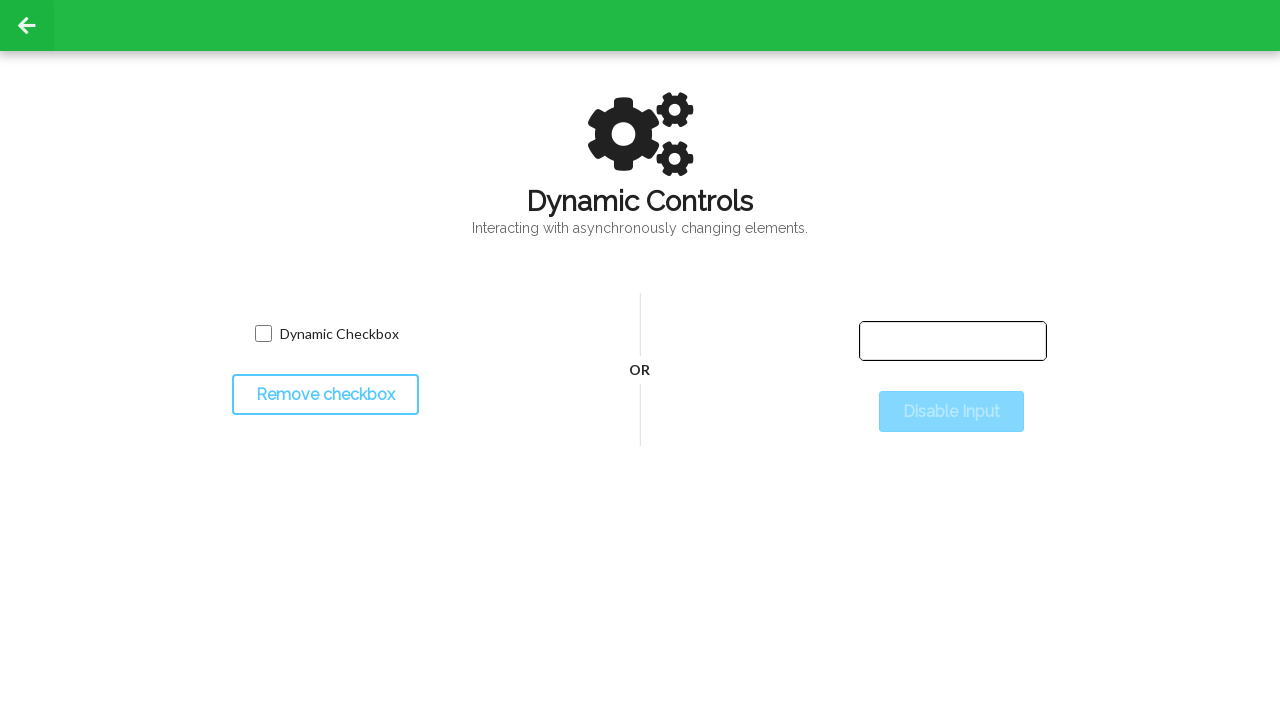

Waited for state change to take effect
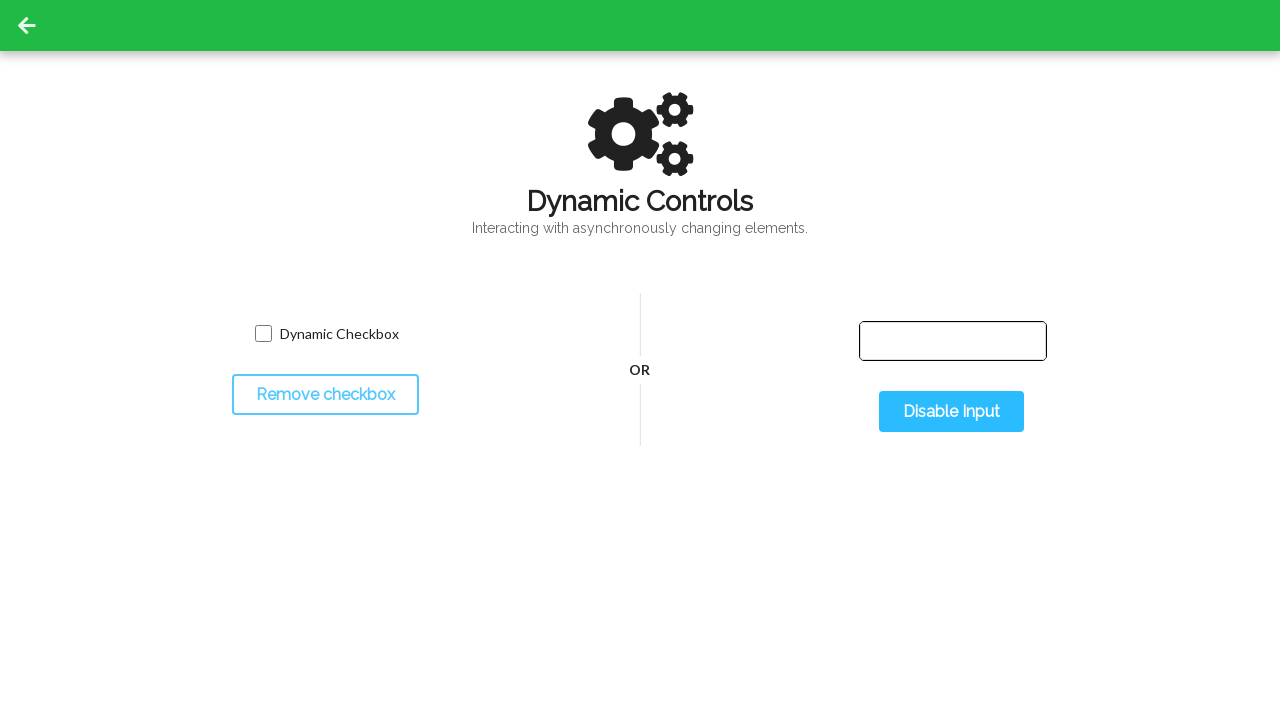

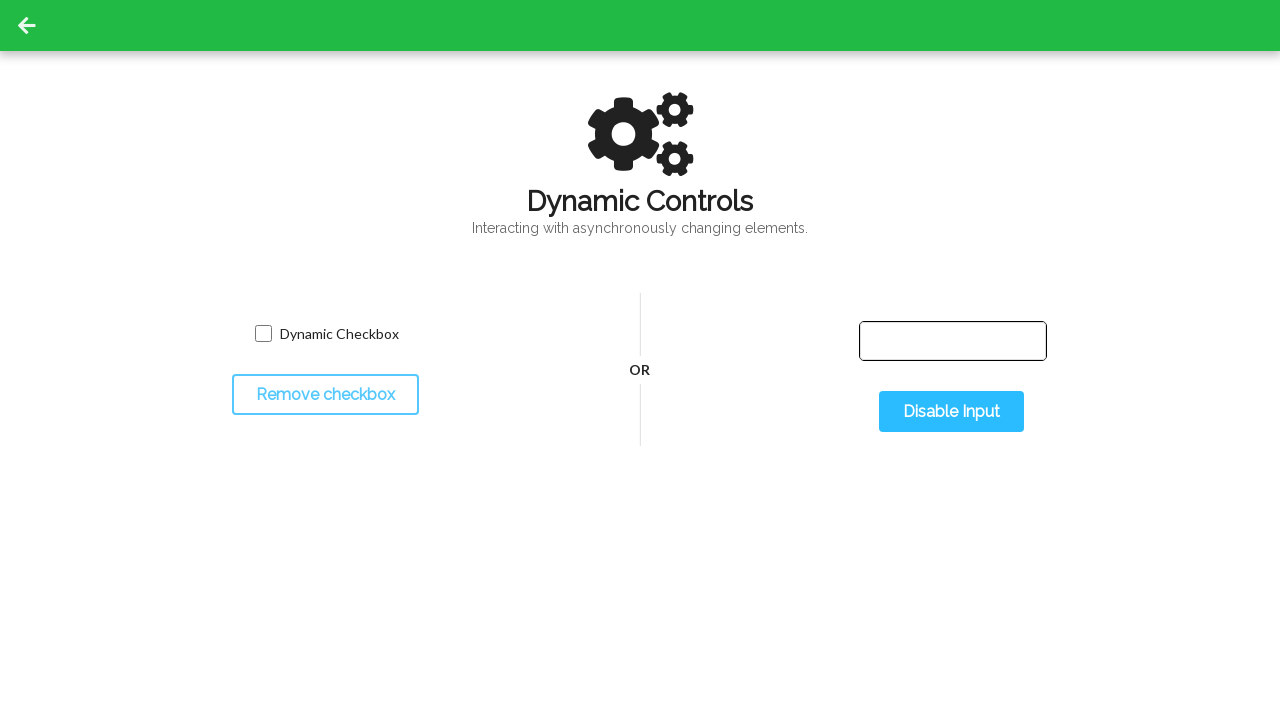